Tests adding a new todo item to the todo application by typing text in the input field and pressing Enter, then verifying the item was added.

Starting URL: https://lambdatest.github.io/sample-todo-app/

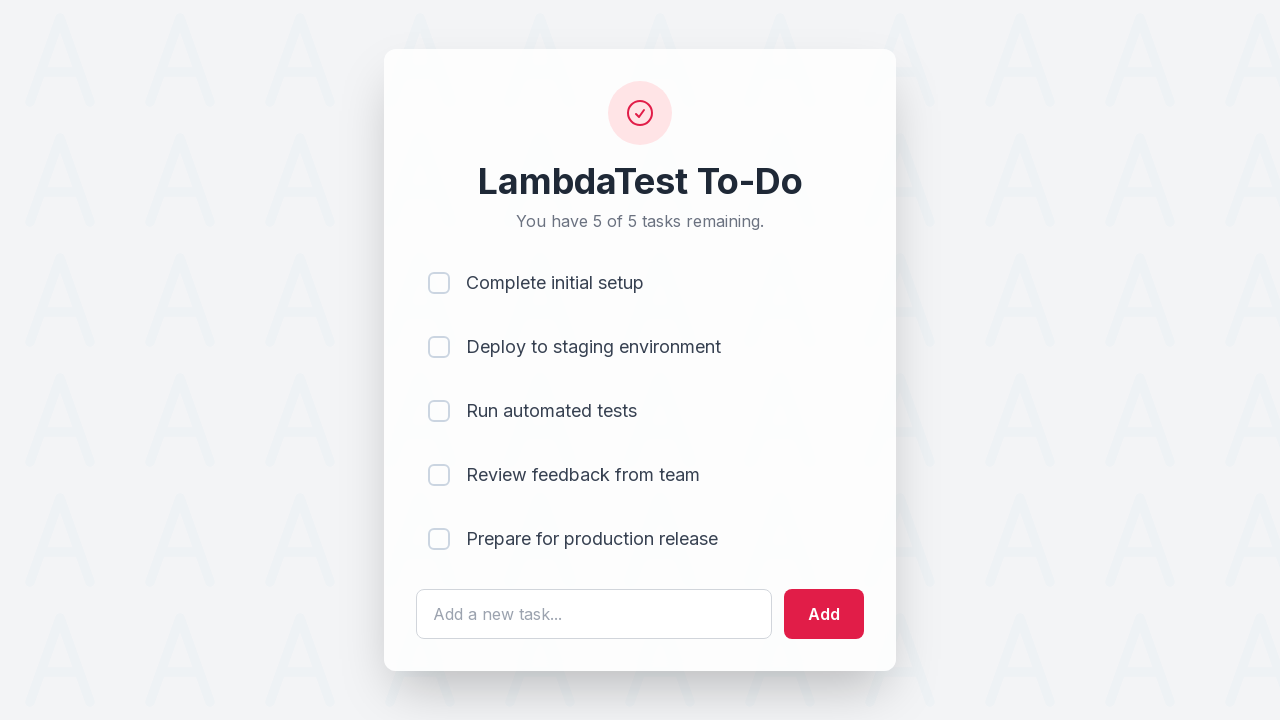

Filled todo input field with 'finish homework' on #sampletodotext
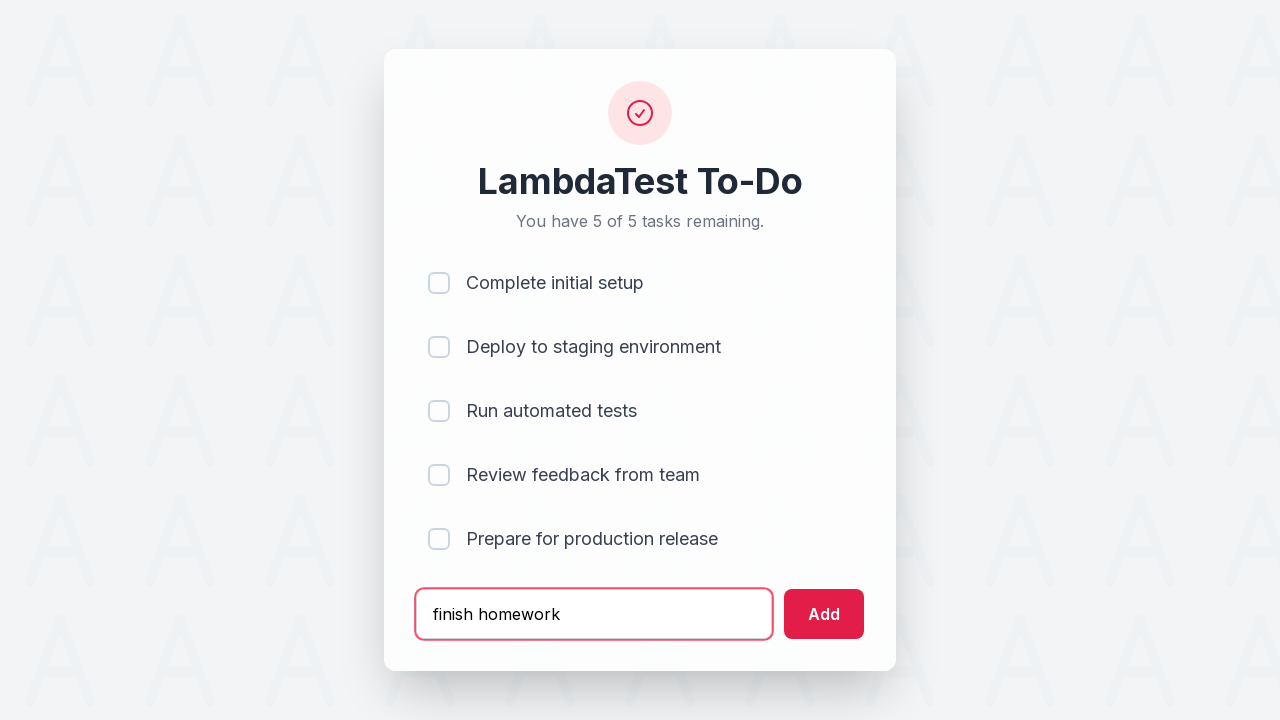

Pressed Enter to submit the new todo item on #sampletodotext
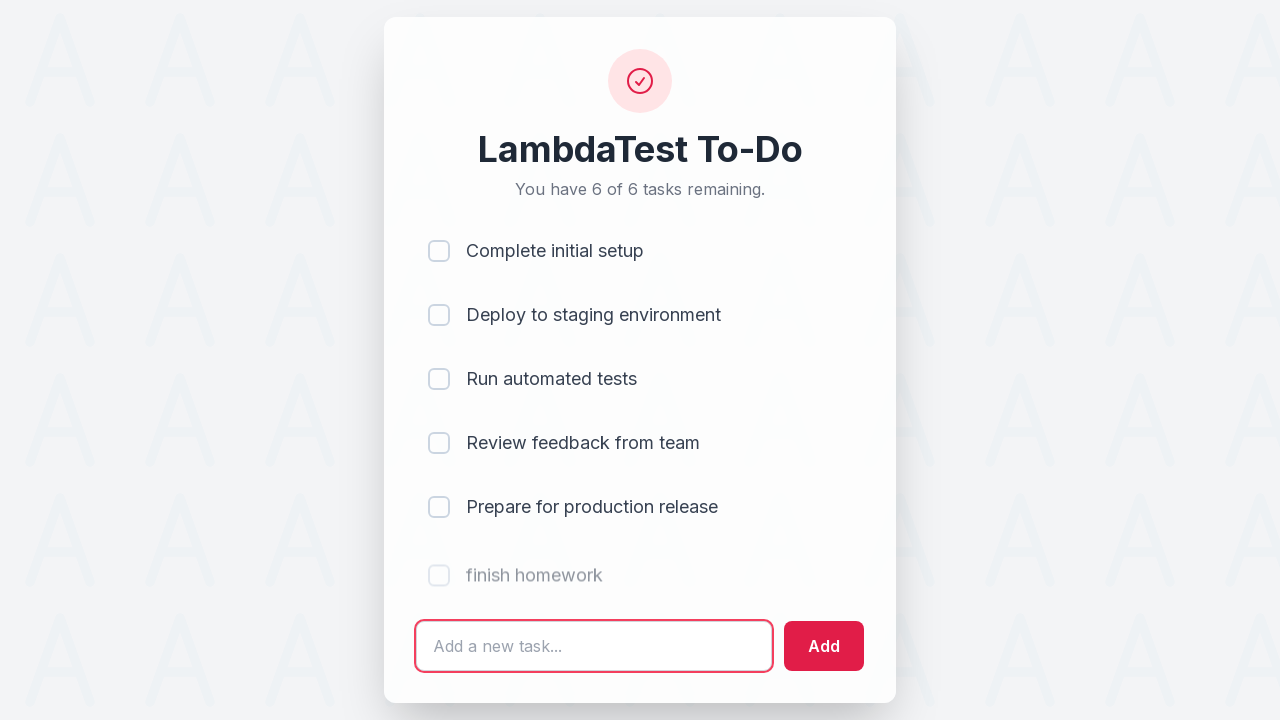

Verified new todo item appeared in the list
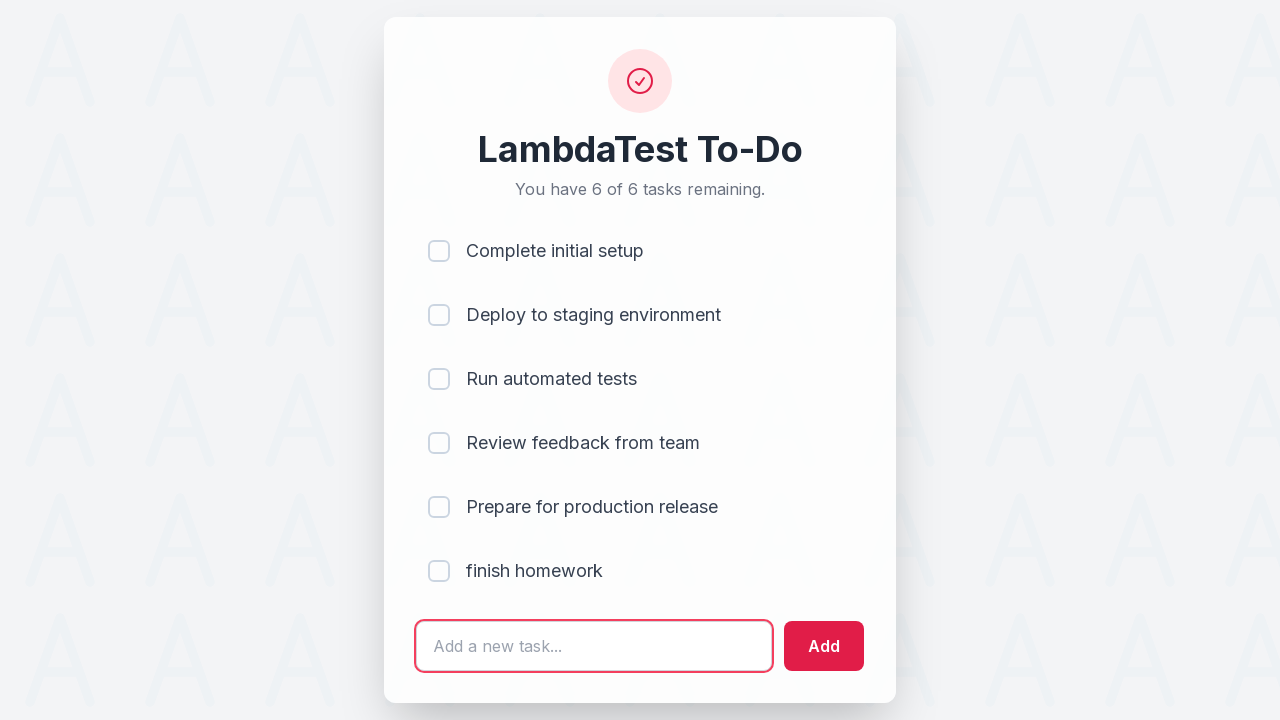

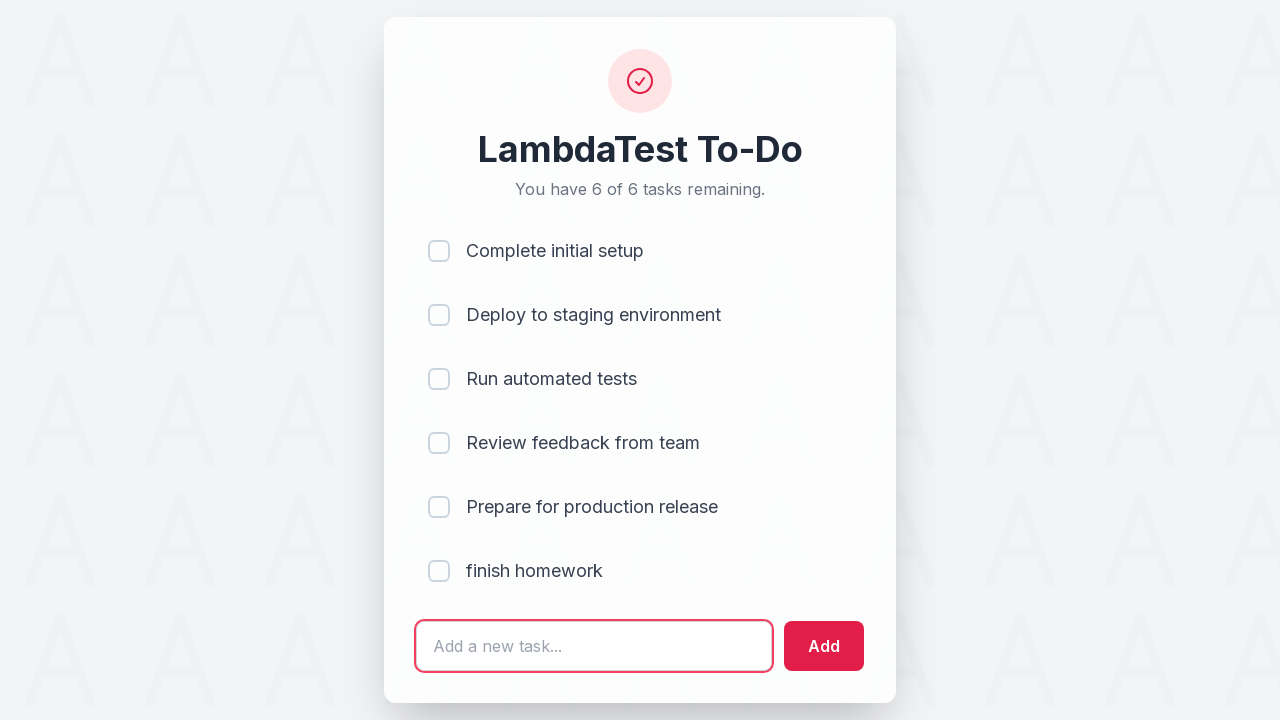